Tests basic browser navigation by loading a webpage and verifying the page title and URL are accessible.

Starting URL: https://rahulshettyacademy.com

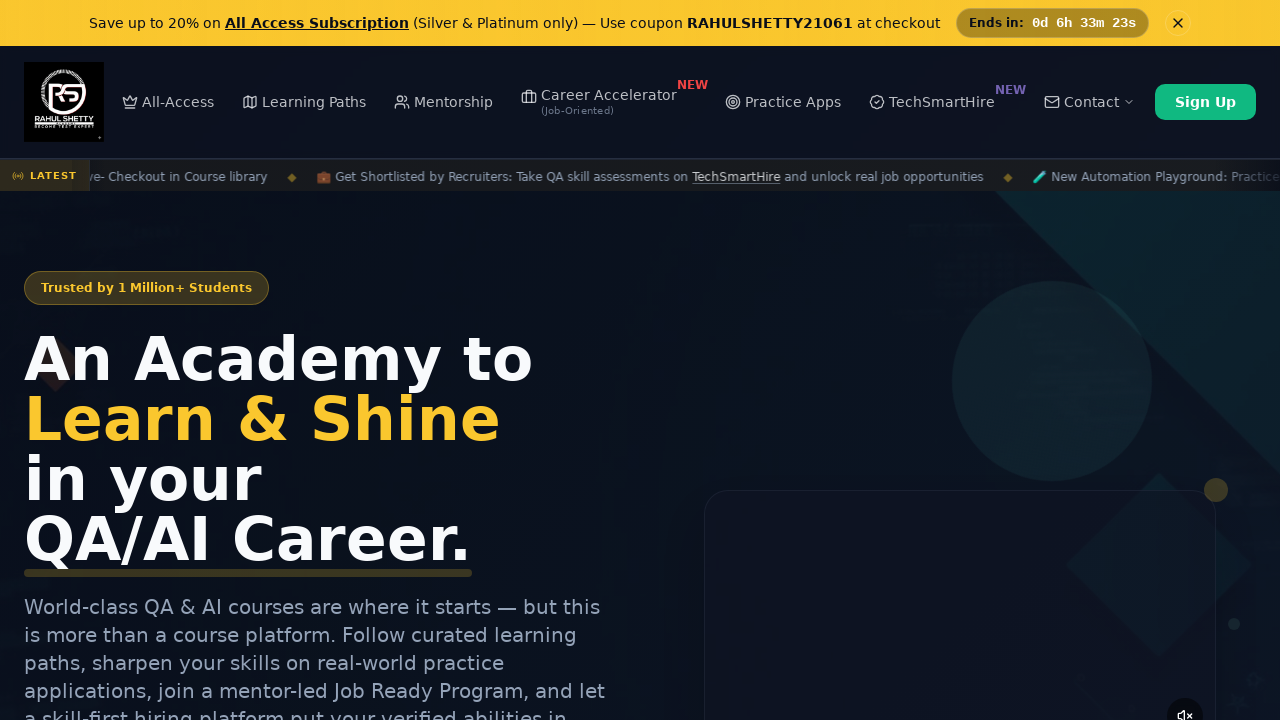

Waited for page to reach domcontentloaded state
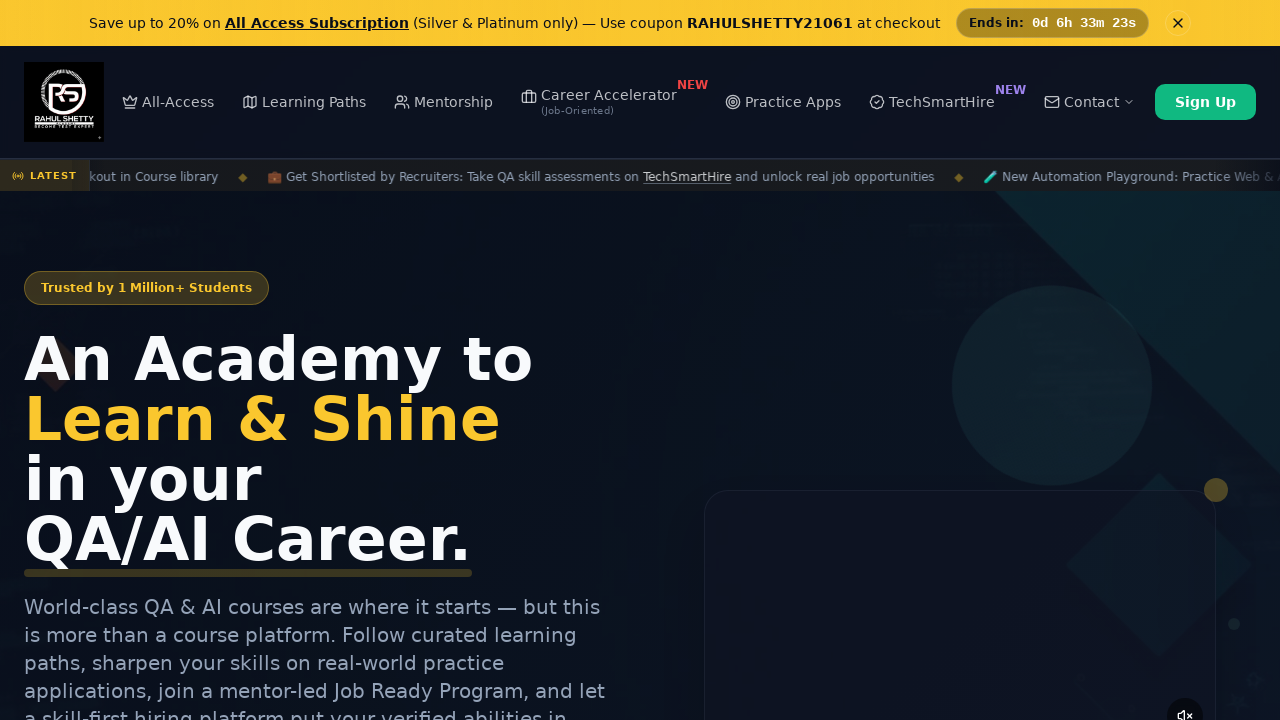

Retrieved page title: Rahul Shetty Academy | QA Automation, Playwright, AI Testing & Online Training
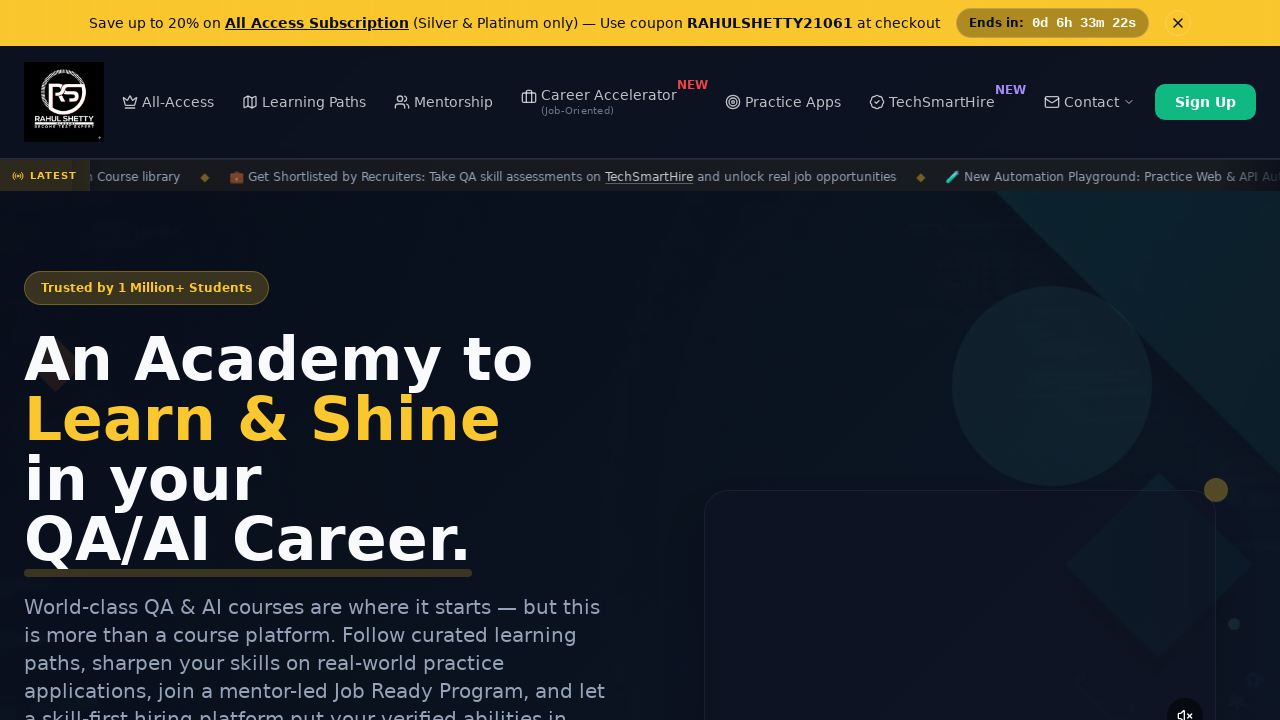

Retrieved current URL: https://rahulshettyacademy.com/
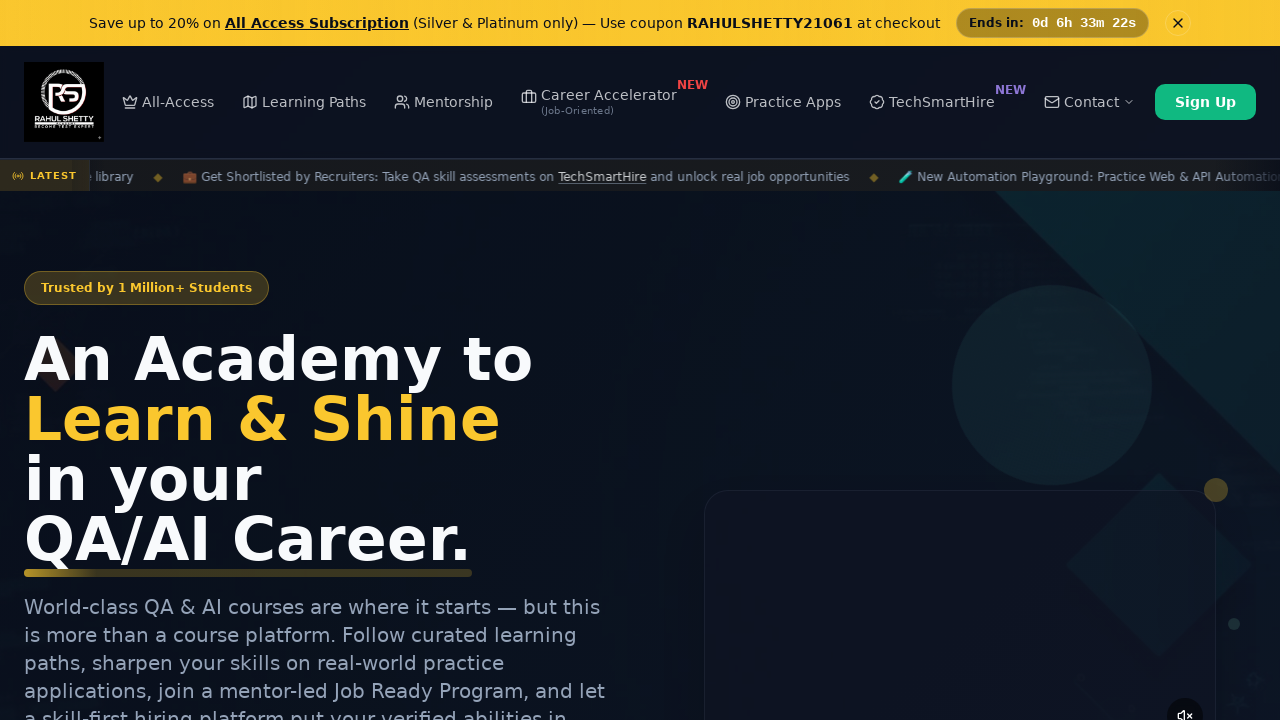

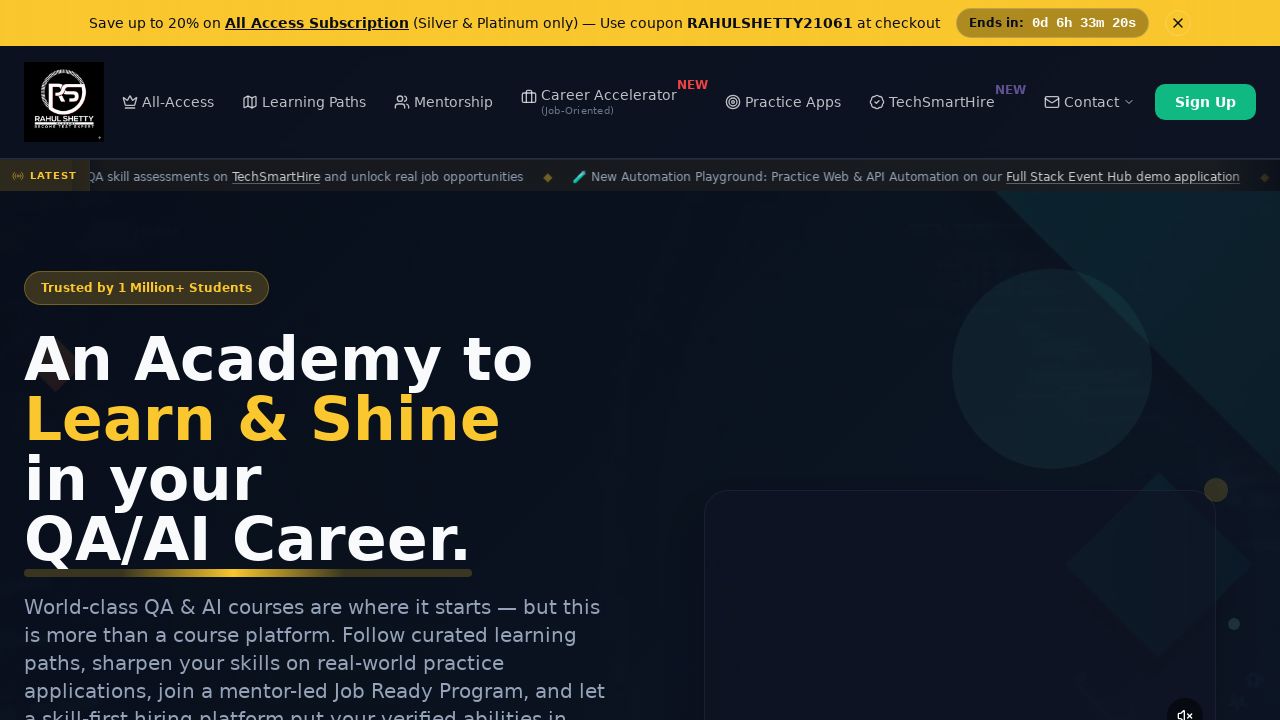